Tests dropdown selection functionality by selecting currency options using different methods (by index, value, and visible text)

Starting URL: https://rahulshettyacademy.com/dropdownsPractise/

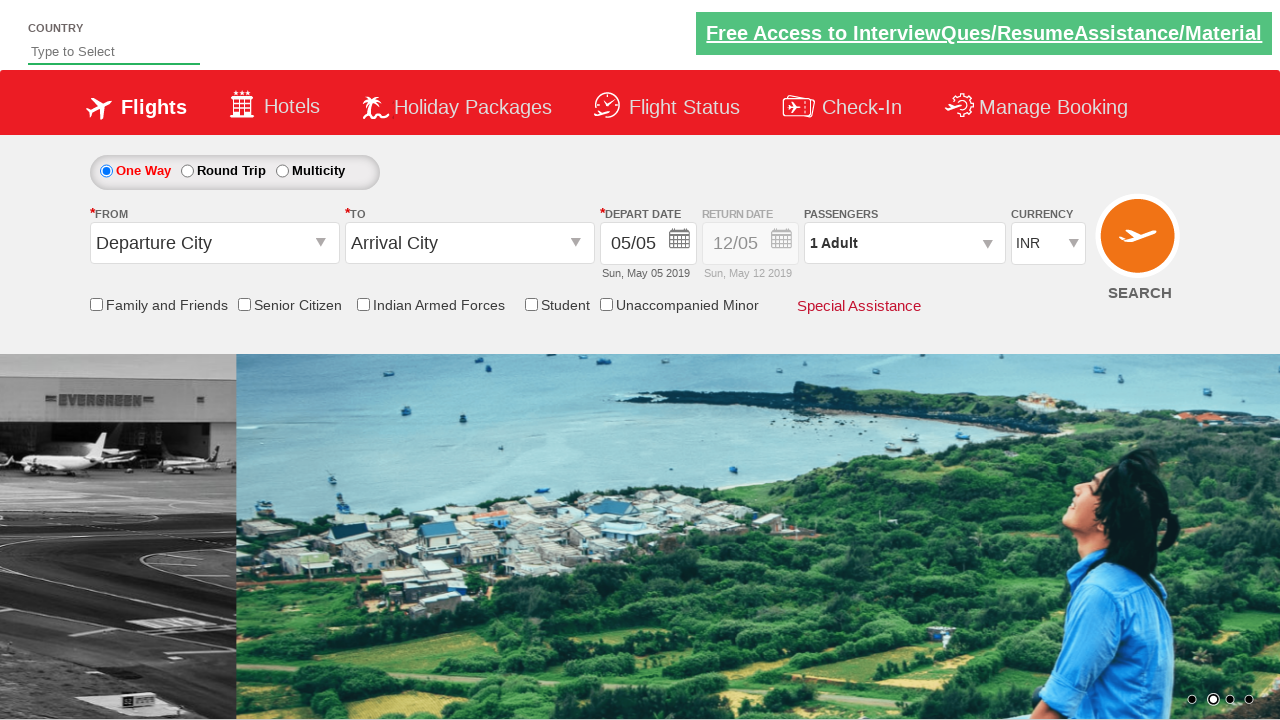

Located currency dropdown element
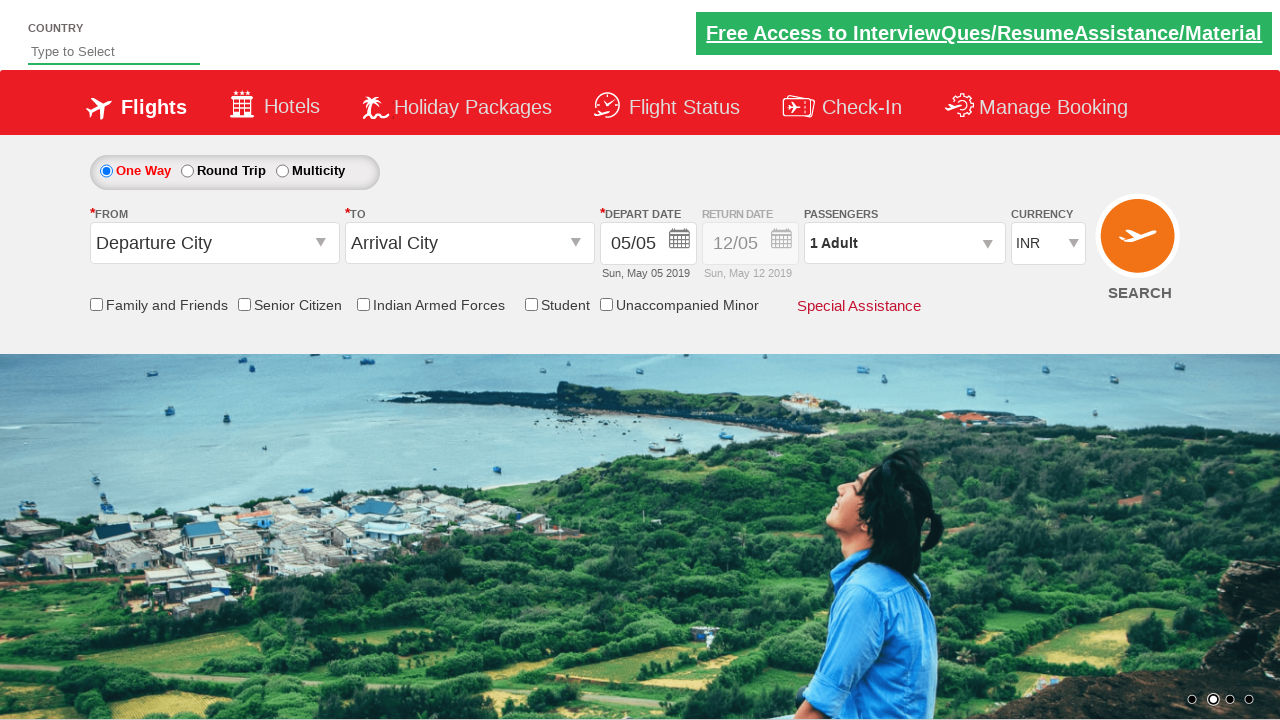

Selected first currency option by index (0) on select[name='ctl00$mainContent$DropDownListCurrency']
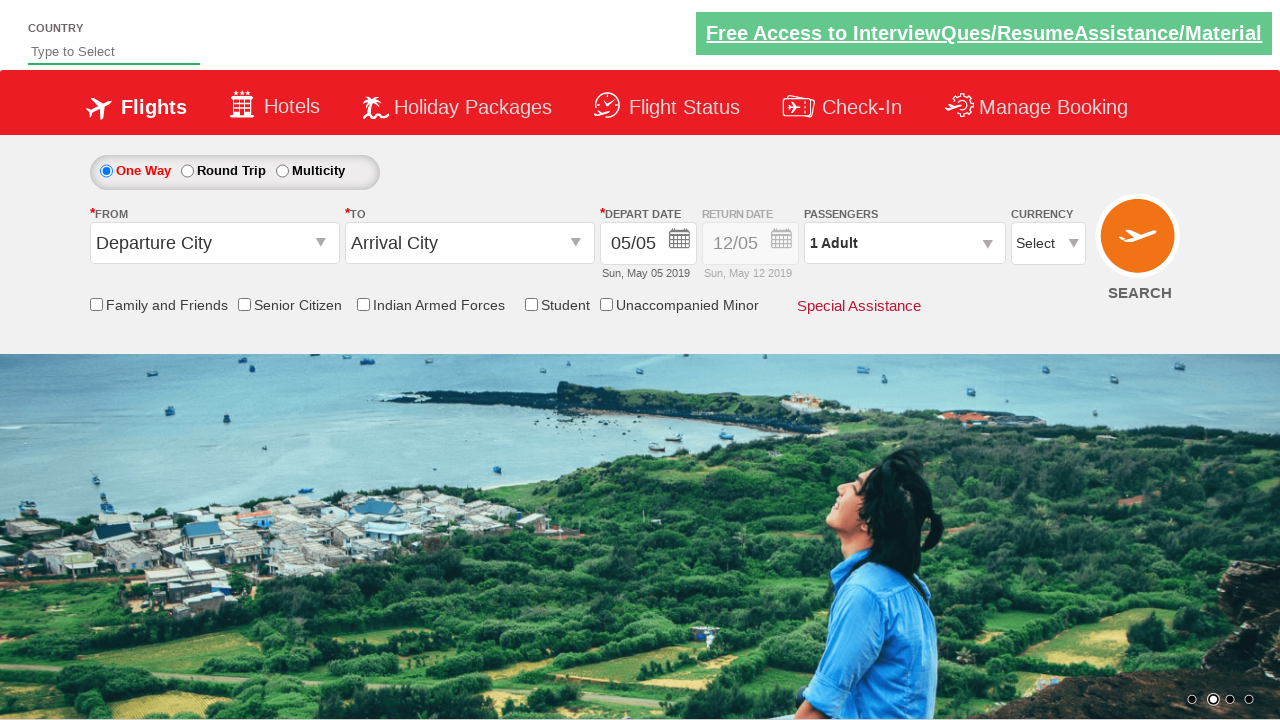

Selected USD currency by value on select[name='ctl00$mainContent$DropDownListCurrency']
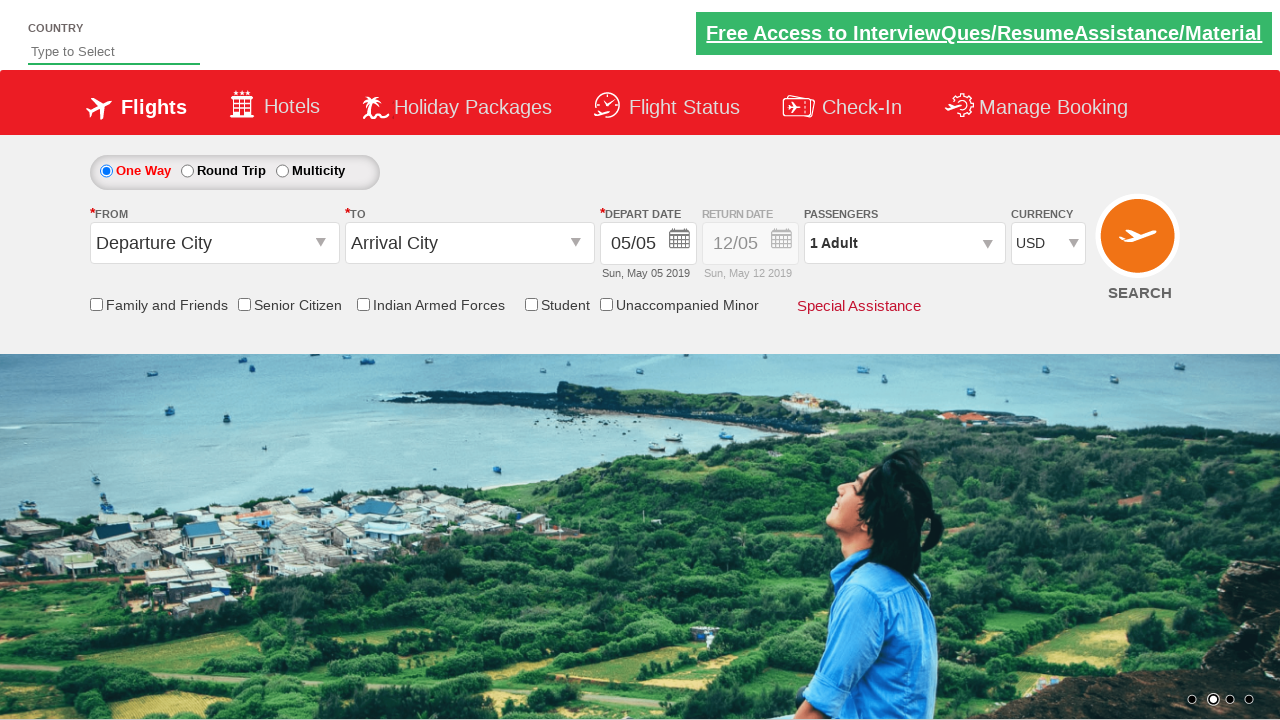

Selected AED currency by visible text on select[name='ctl00$mainContent$DropDownListCurrency']
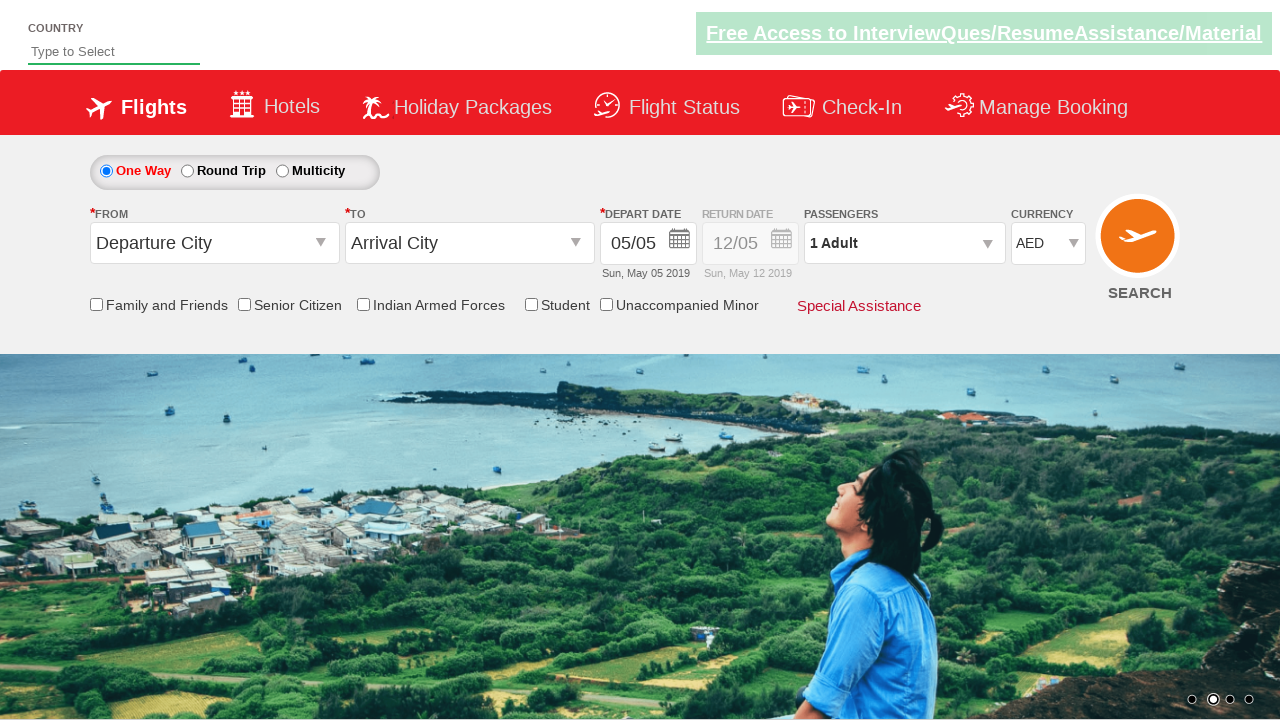

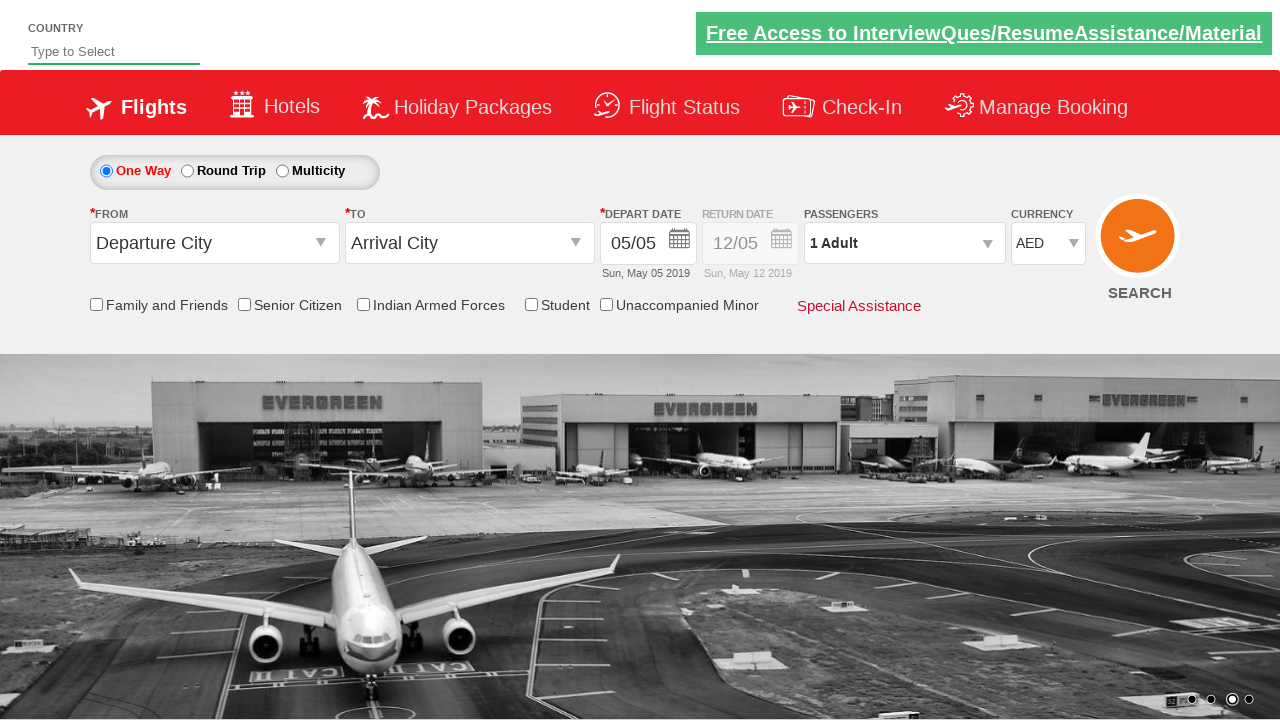